Tests drag and drop functionality by dragging an element and dropping it onto another element

Starting URL: https://www.qa-practice.com/elements/dragndrop/boxes

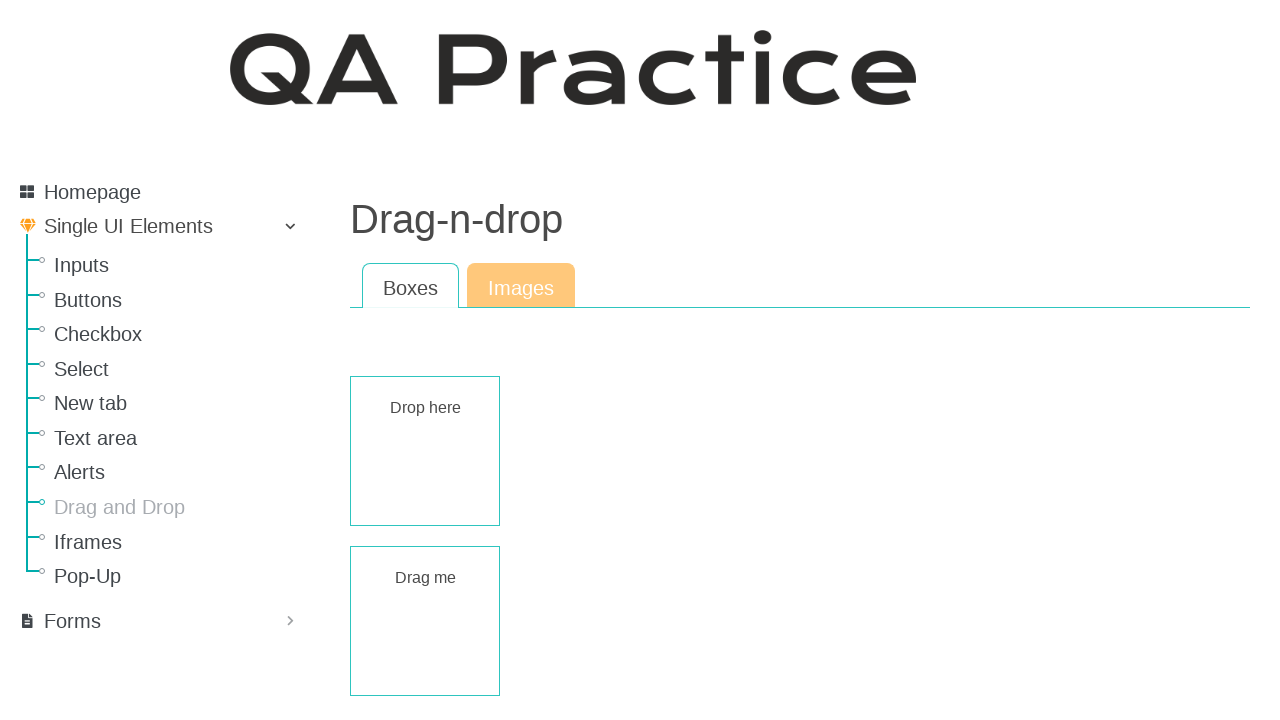

Waited for draggable element to load
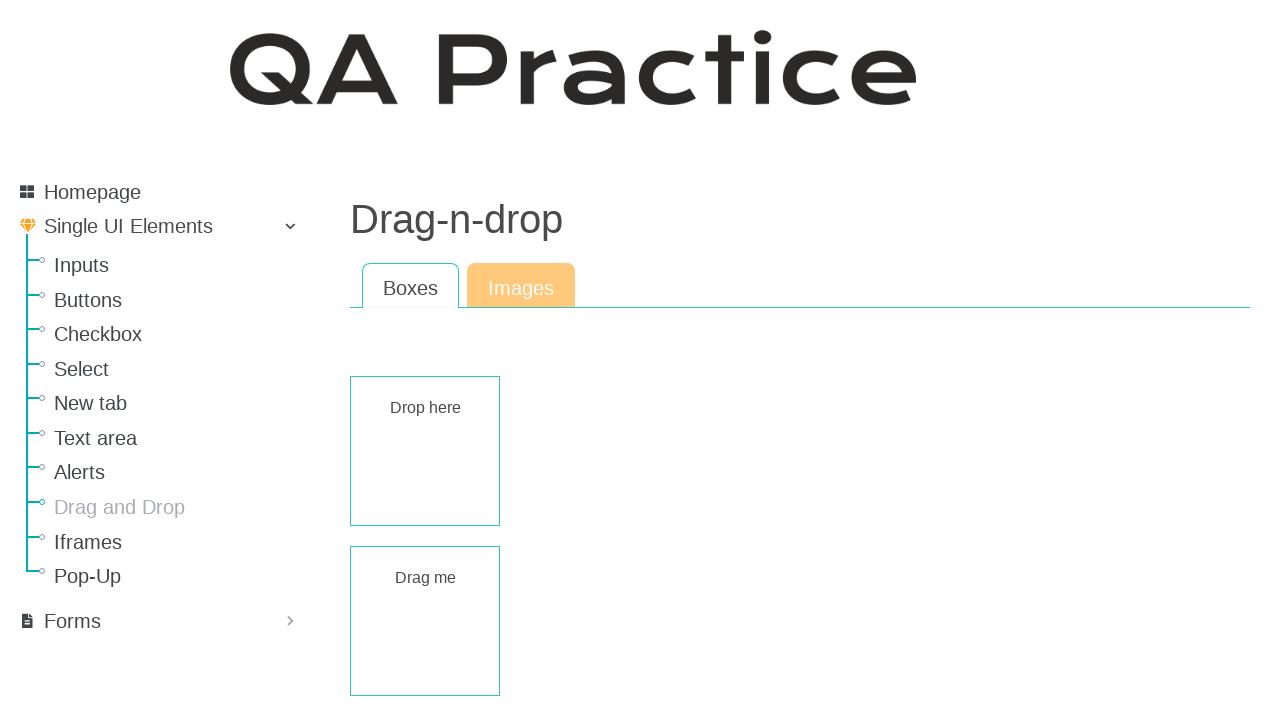

Dragged element #rect-draggable and dropped it onto #rect-droppable at (425, 451)
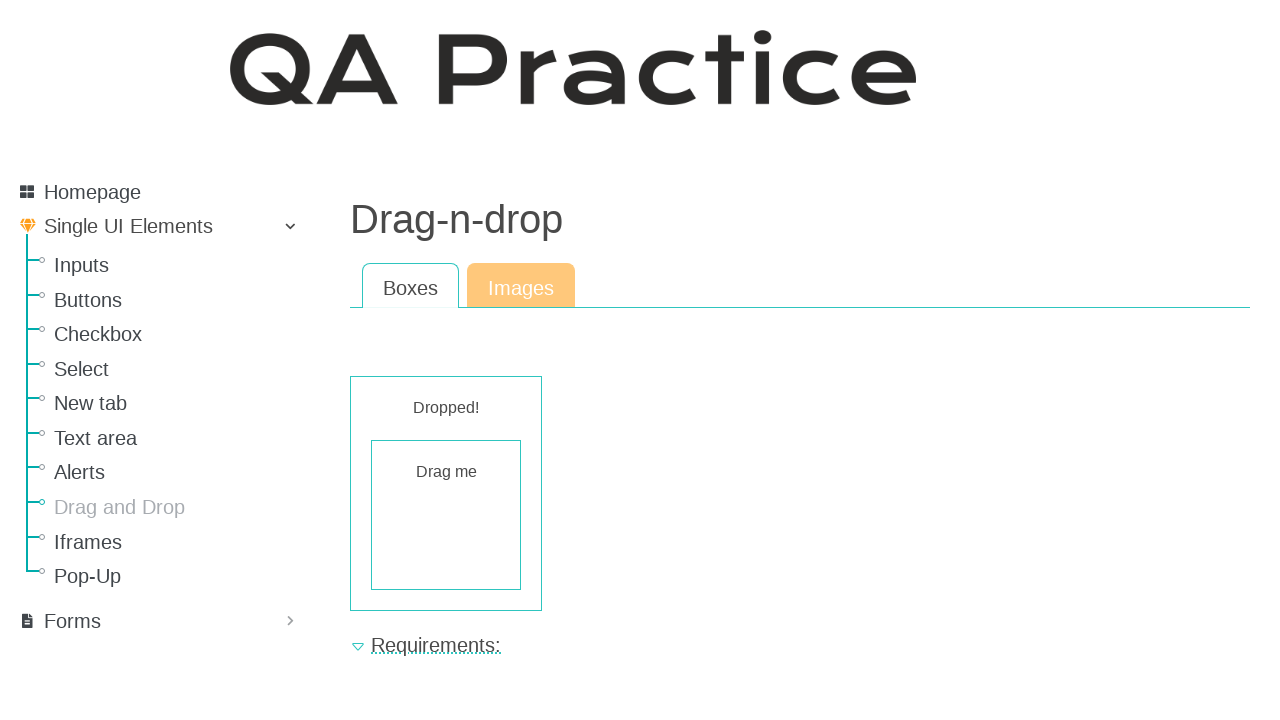

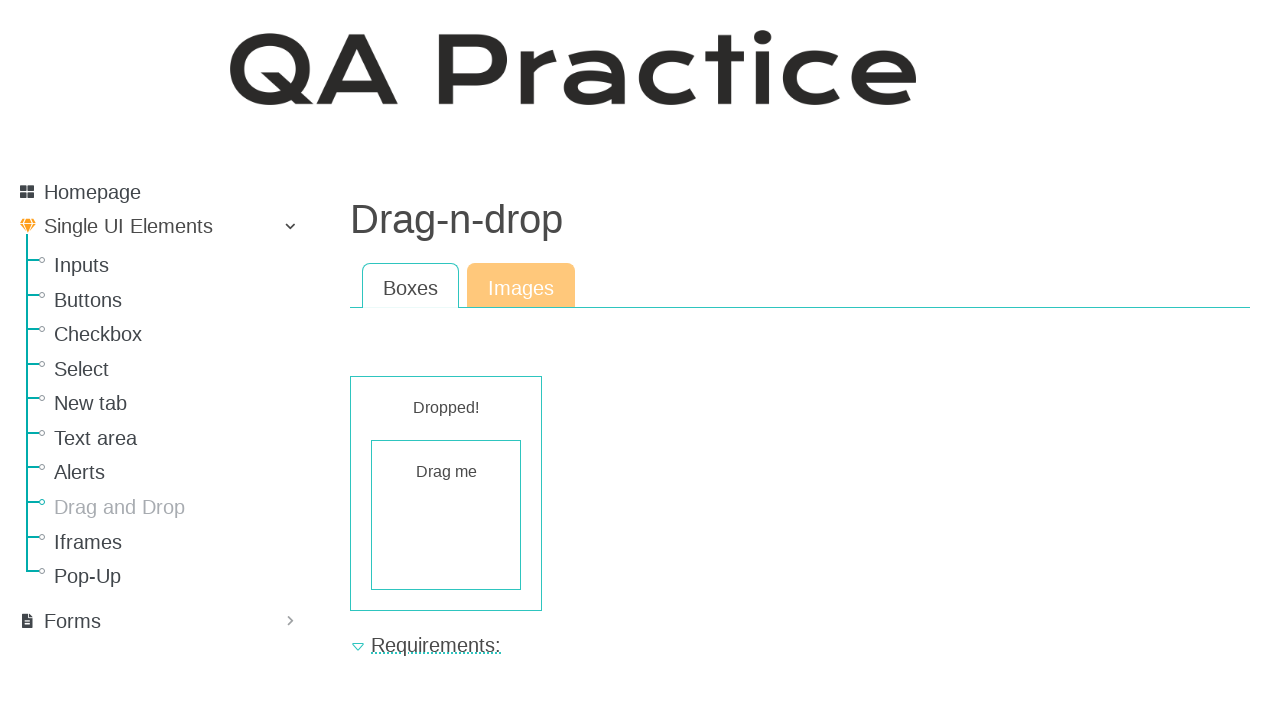